Tests window handling by clicking a link that opens a new window, switching to it to read content, closing it, and switching back to verify the original window's content

Starting URL: https://the-internet.herokuapp.com/windows

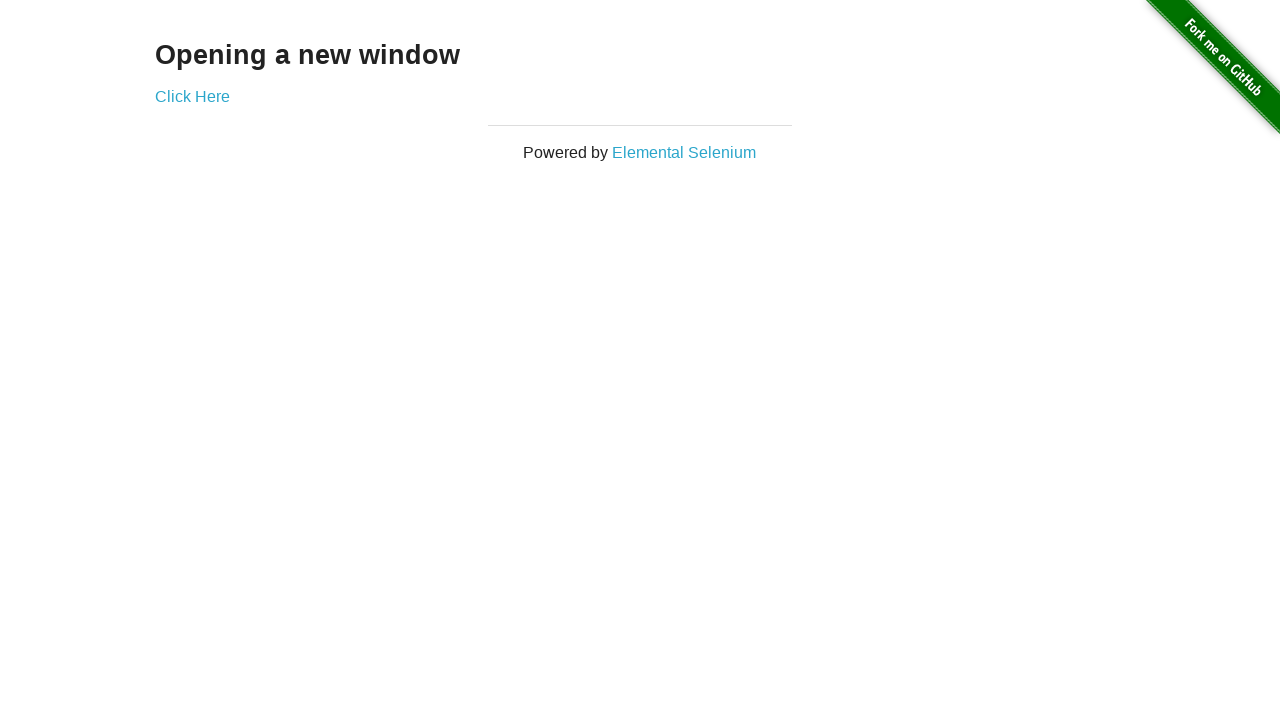

Clicked 'Click Here' link to open new window at (192, 96) on text=Click Here
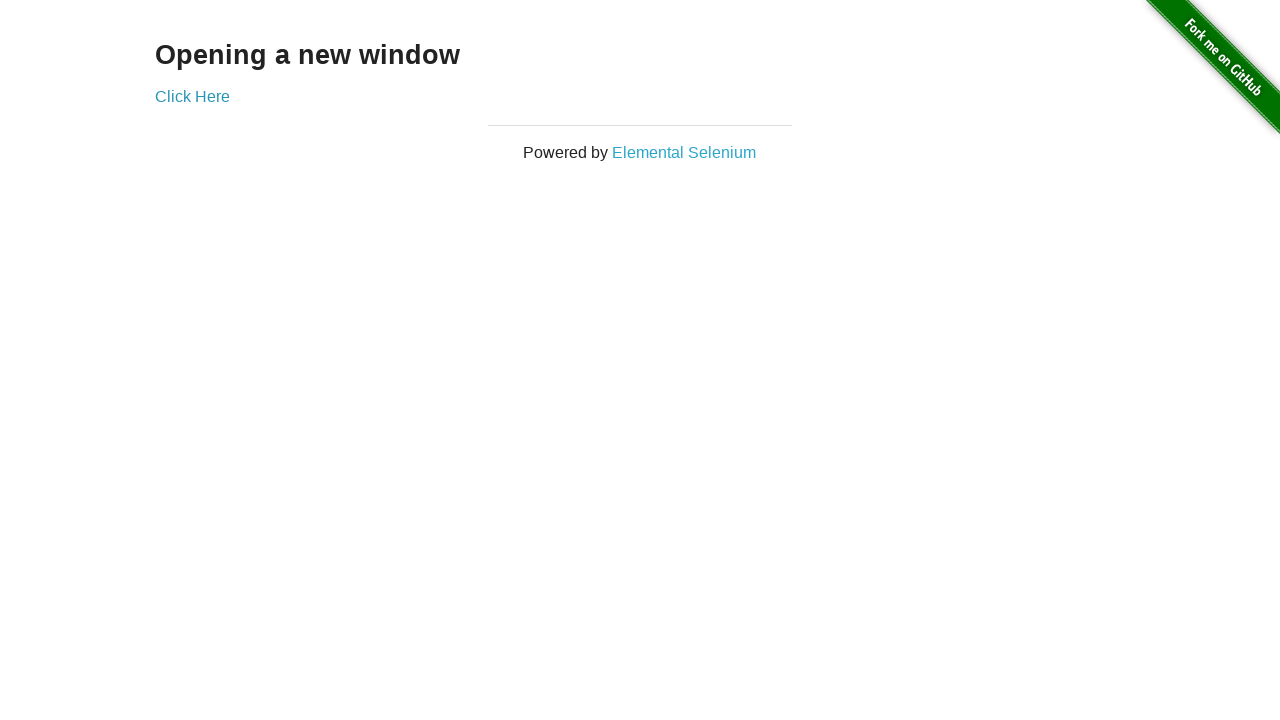

New window opened and captured
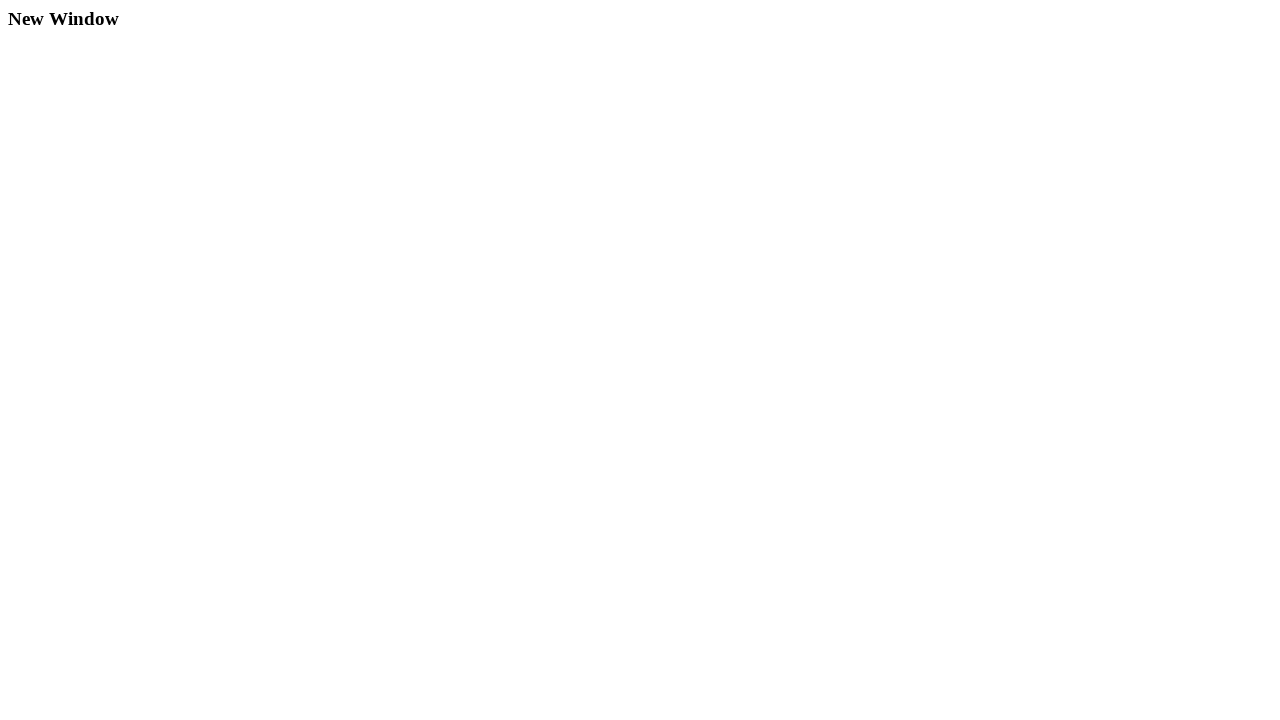

New window fully loaded
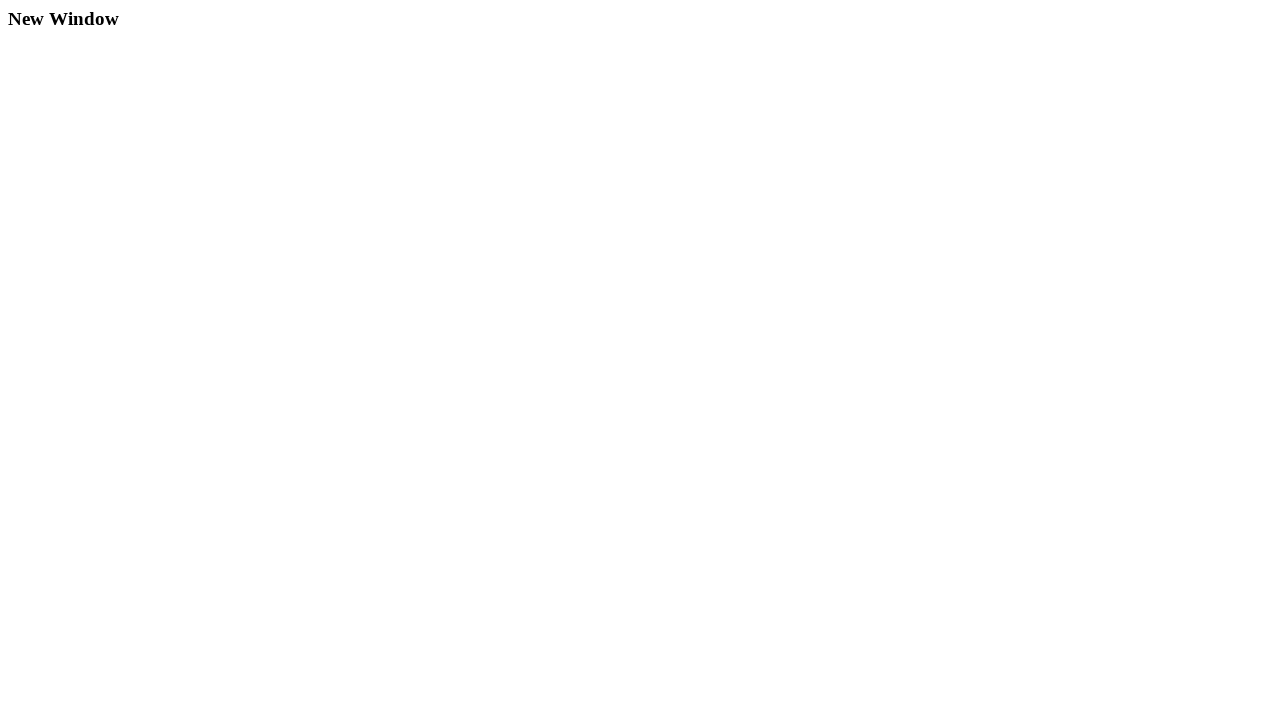

Retrieved heading from new window: 'New Window'
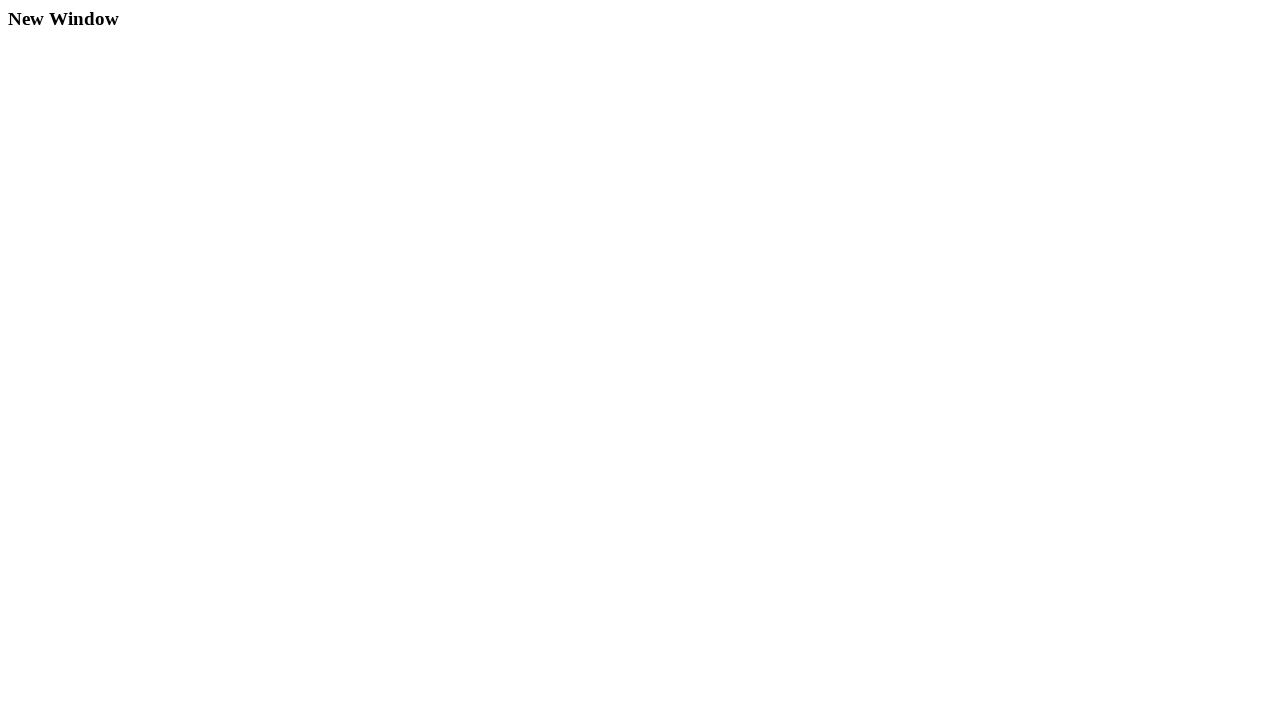

Closed new window
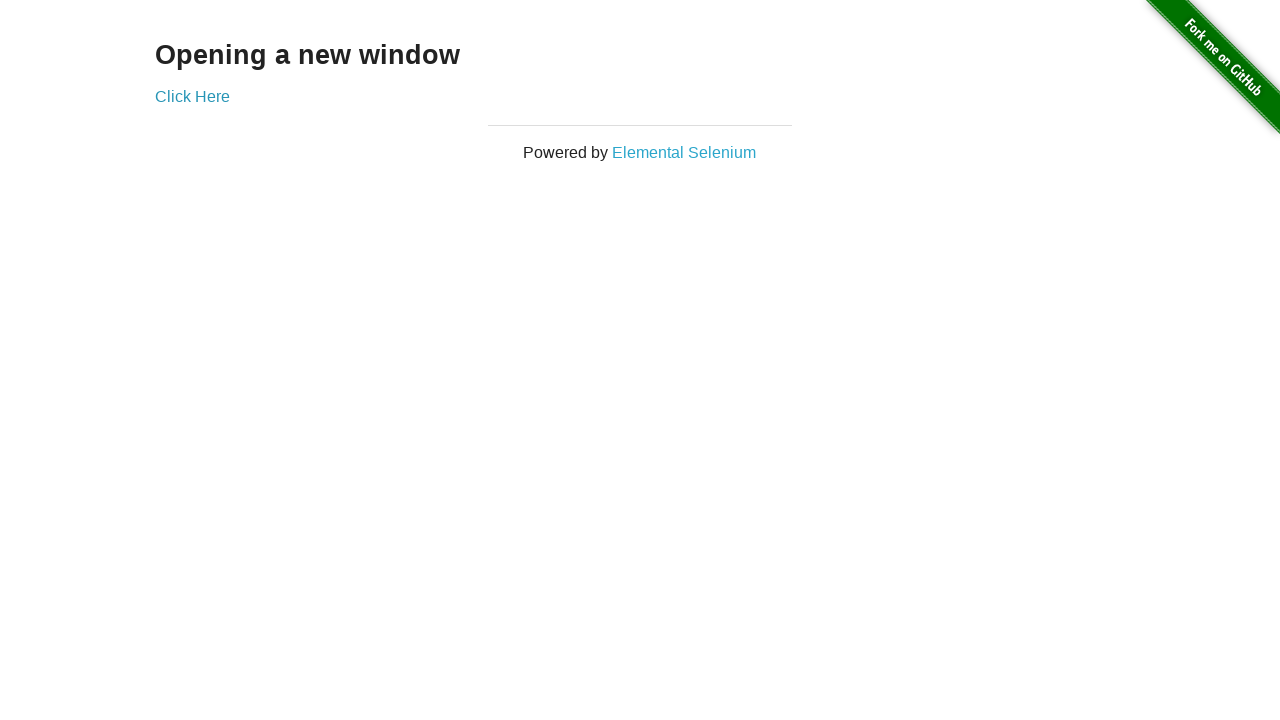

Verified original window content: 'Opening a new window'
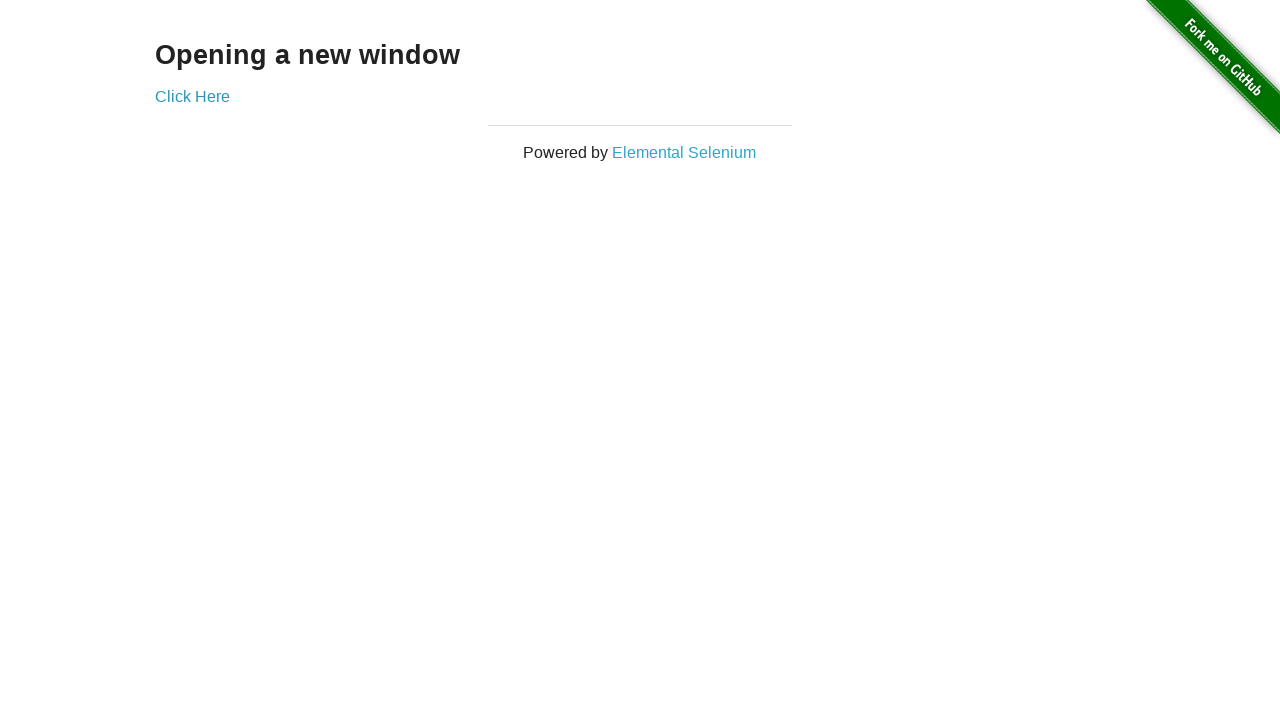

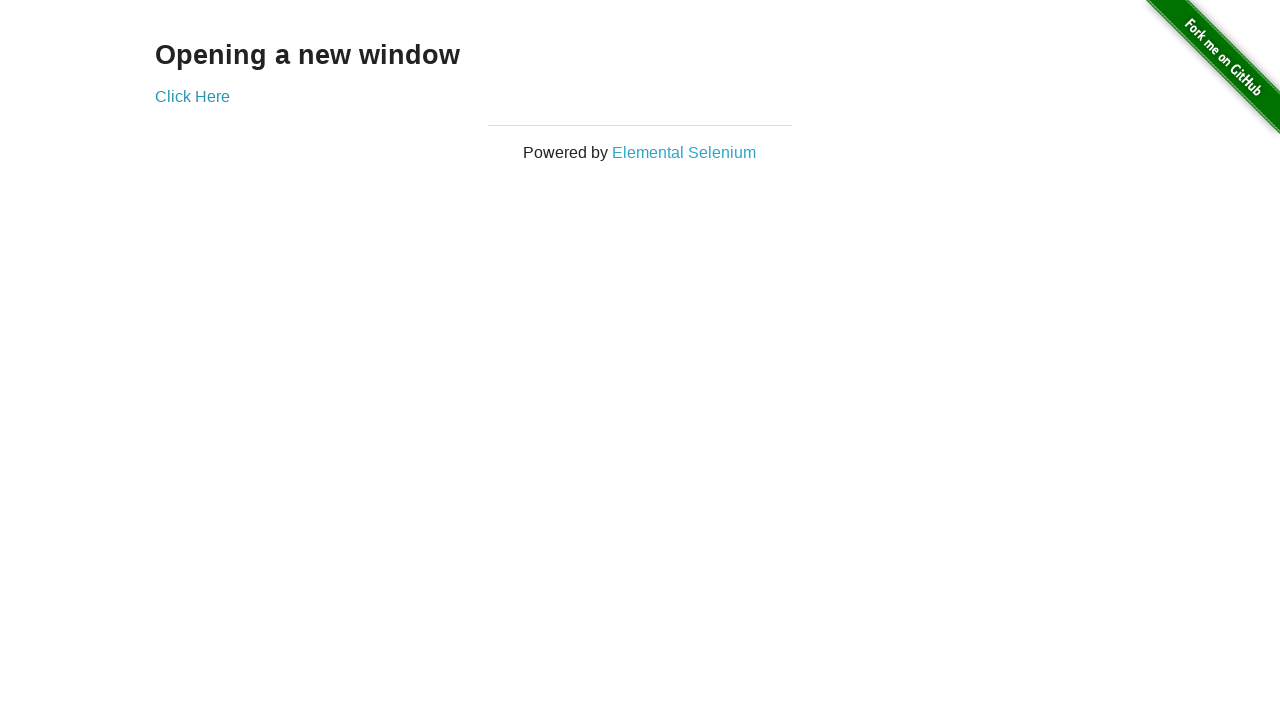